Tests page scrolling functionality by scrolling down to verify the Subscription section is visible, then scrolling back up to verify the homepage hero text is visible

Starting URL: http://automationexercise.com

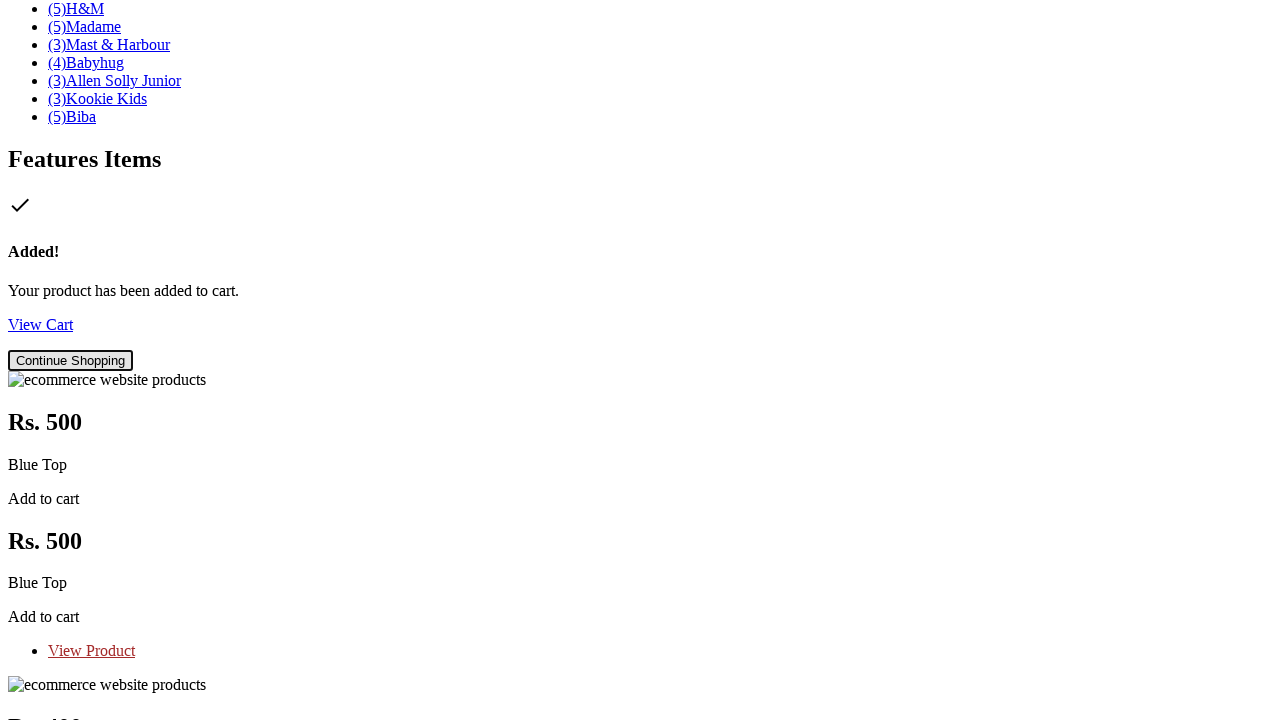

Homepage loaded - body element is visible
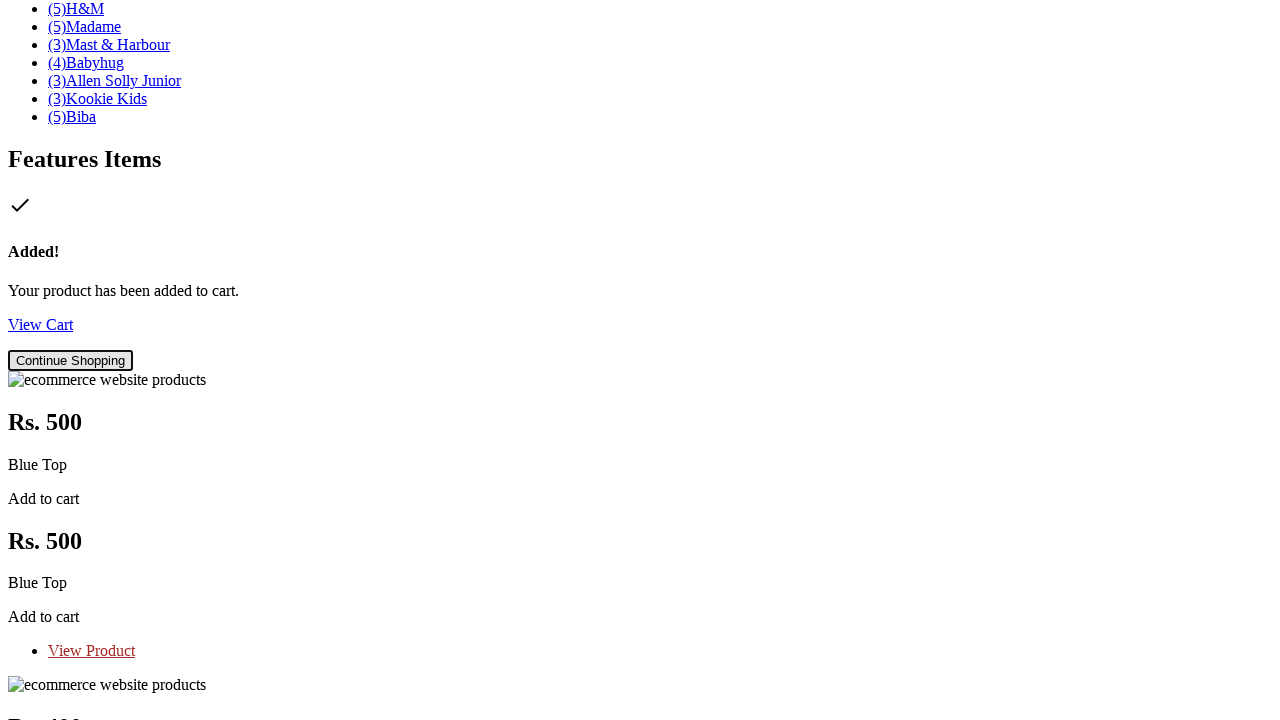

Scrolled down to bottom of page using End key
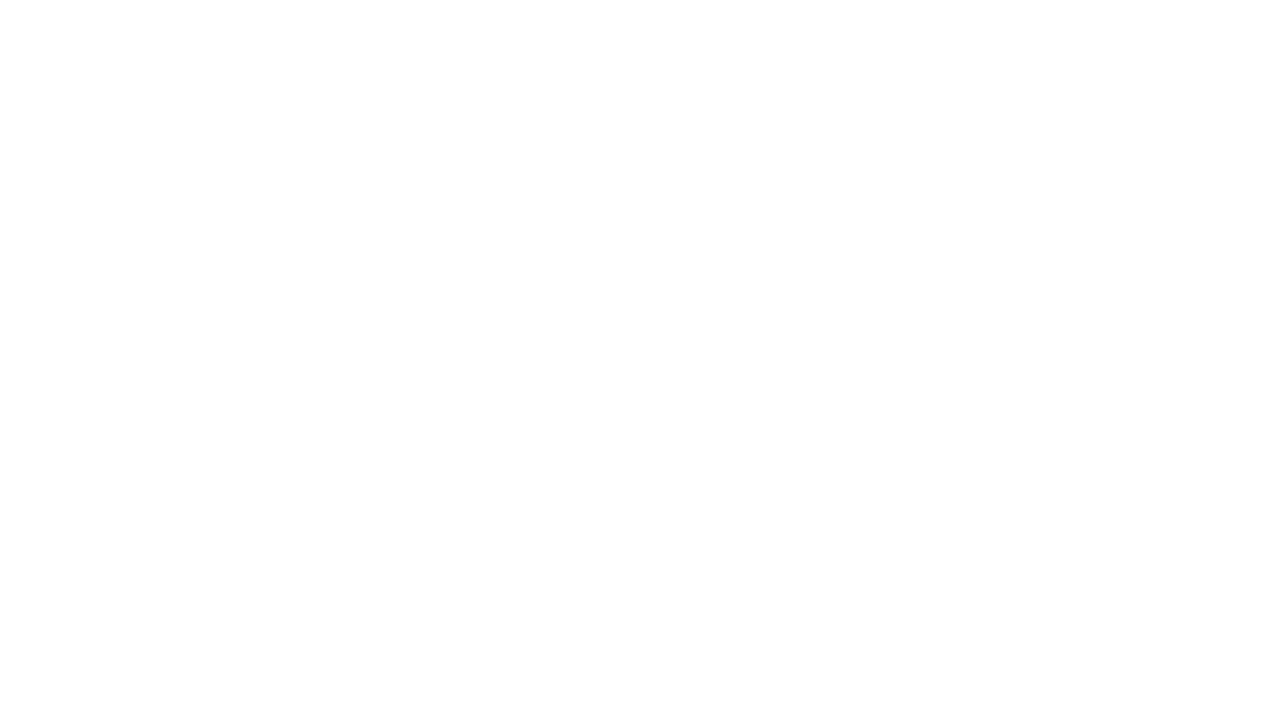

Subscription section is now visible after scrolling down
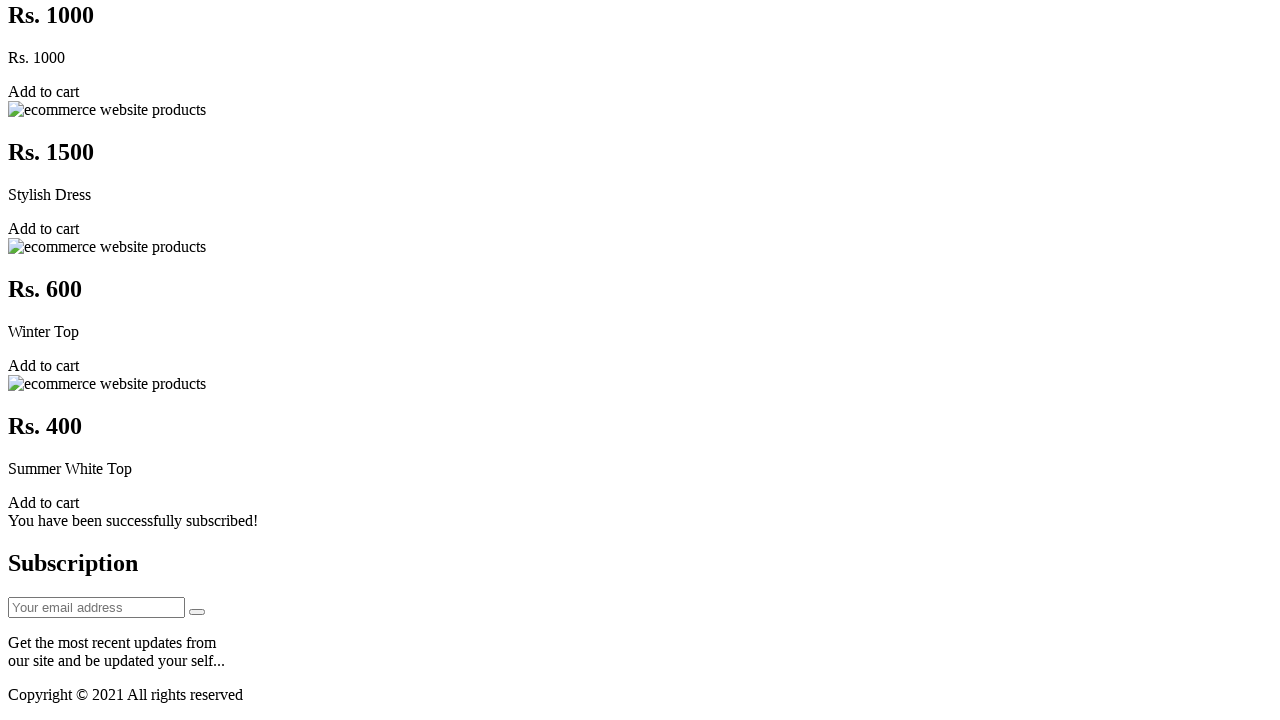

Waited 2 seconds for scroll animation to complete
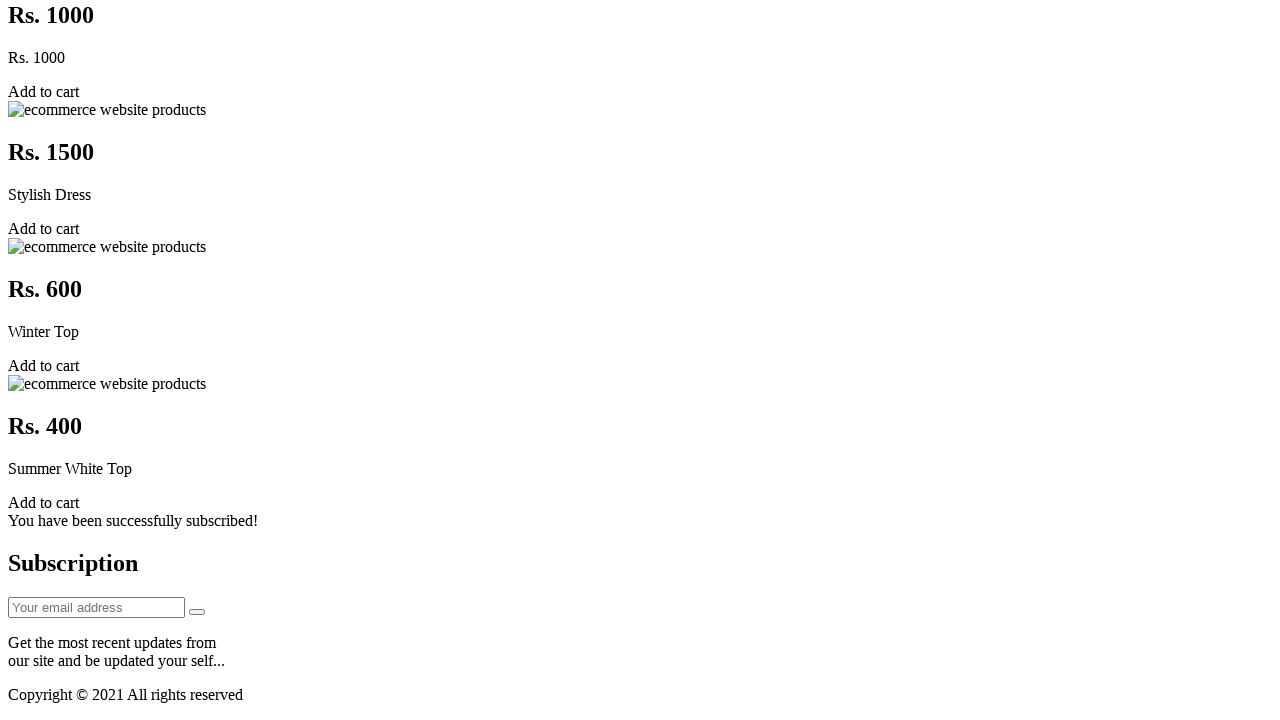

Scrolled back up to top of page using Home key
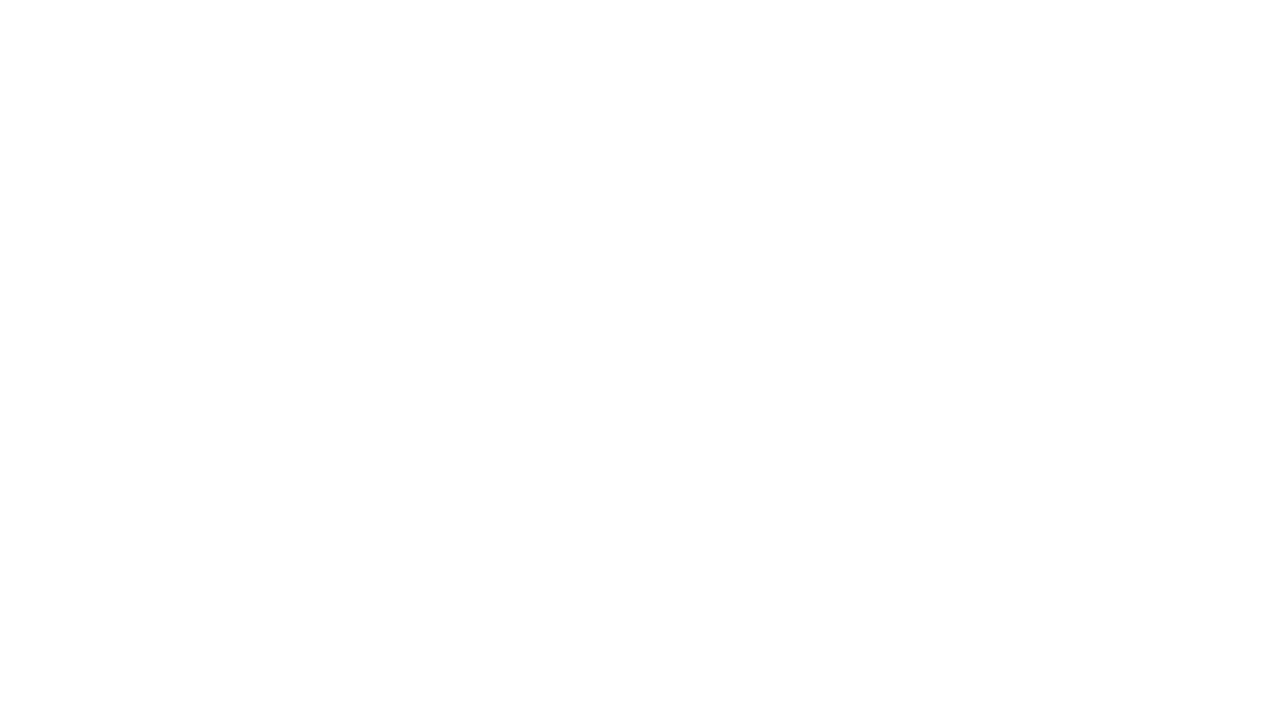

Homepage hero text is visible - scrolling functionality verified
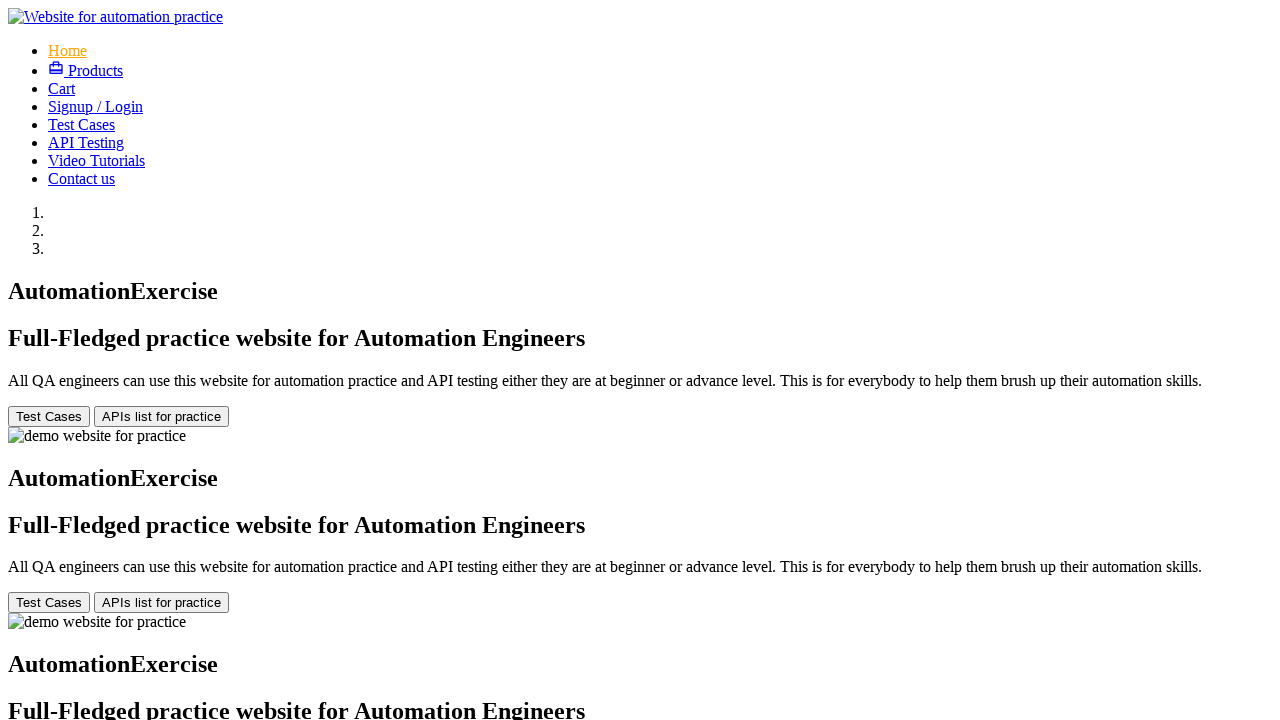

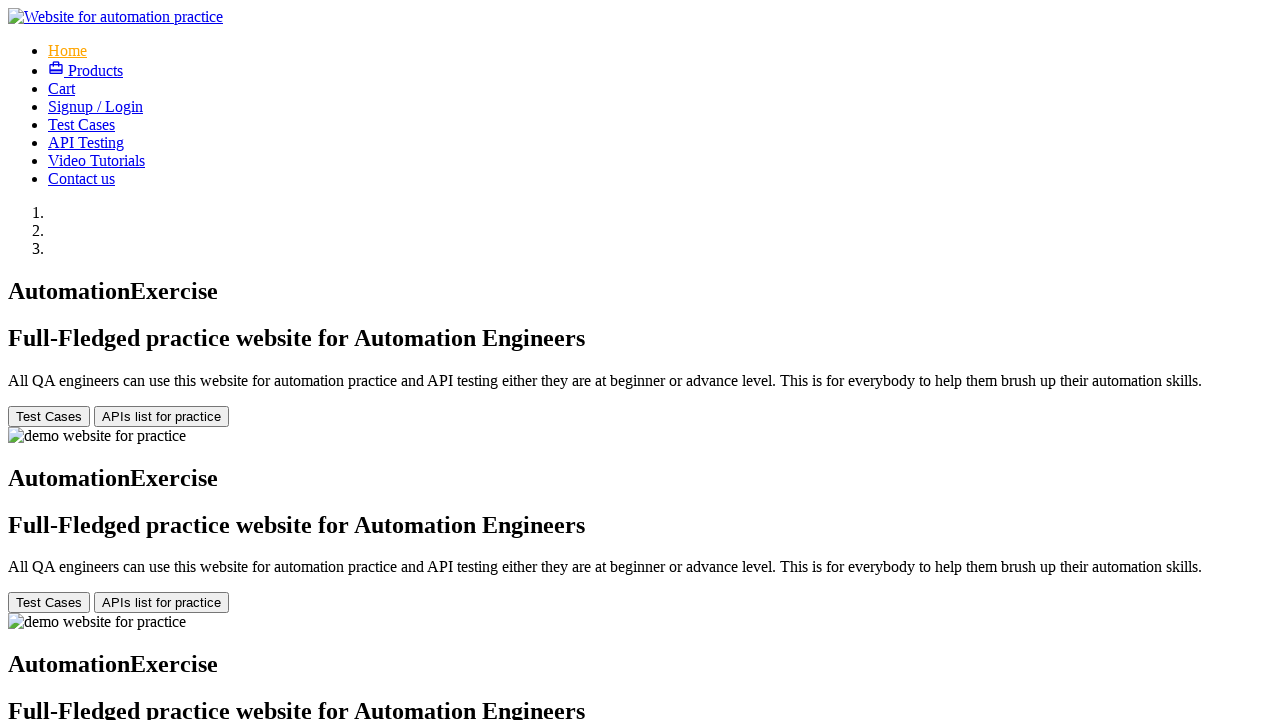